Tests scroll page functionality by scrolling to and filling name and date fields

Starting URL: https://formy-project.herokuapp.com/scroll

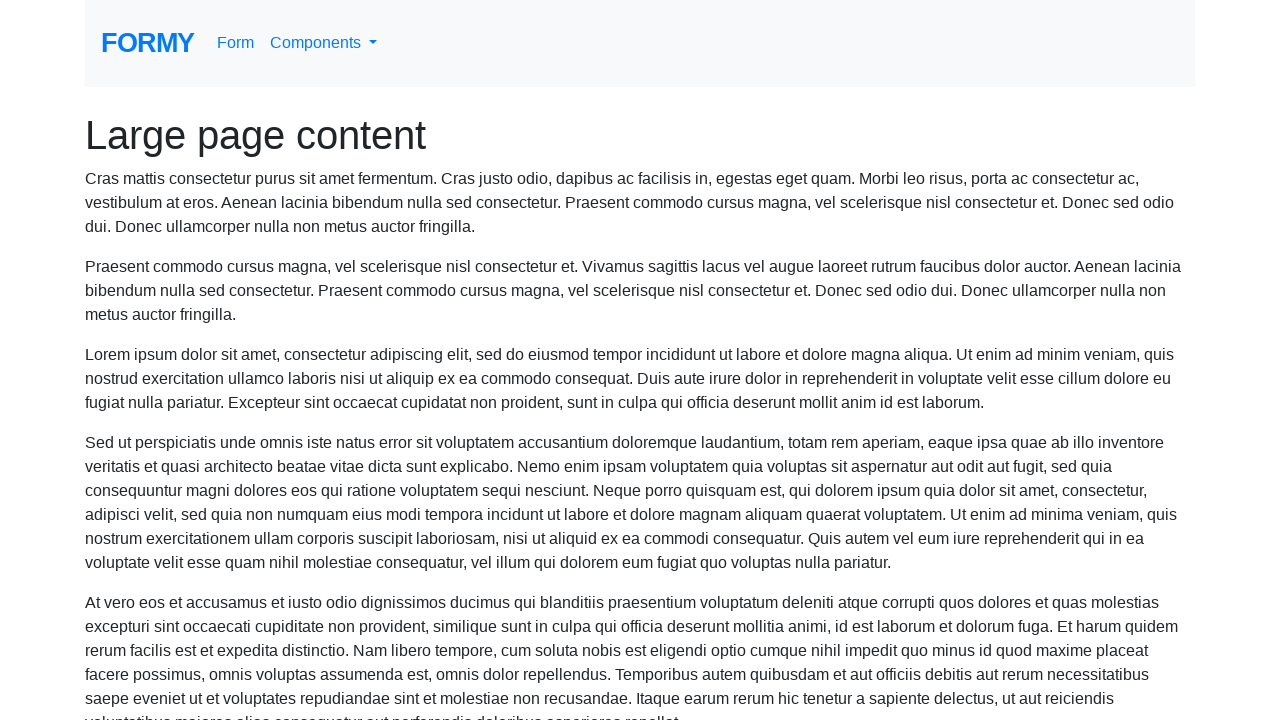

Scrolled to name field
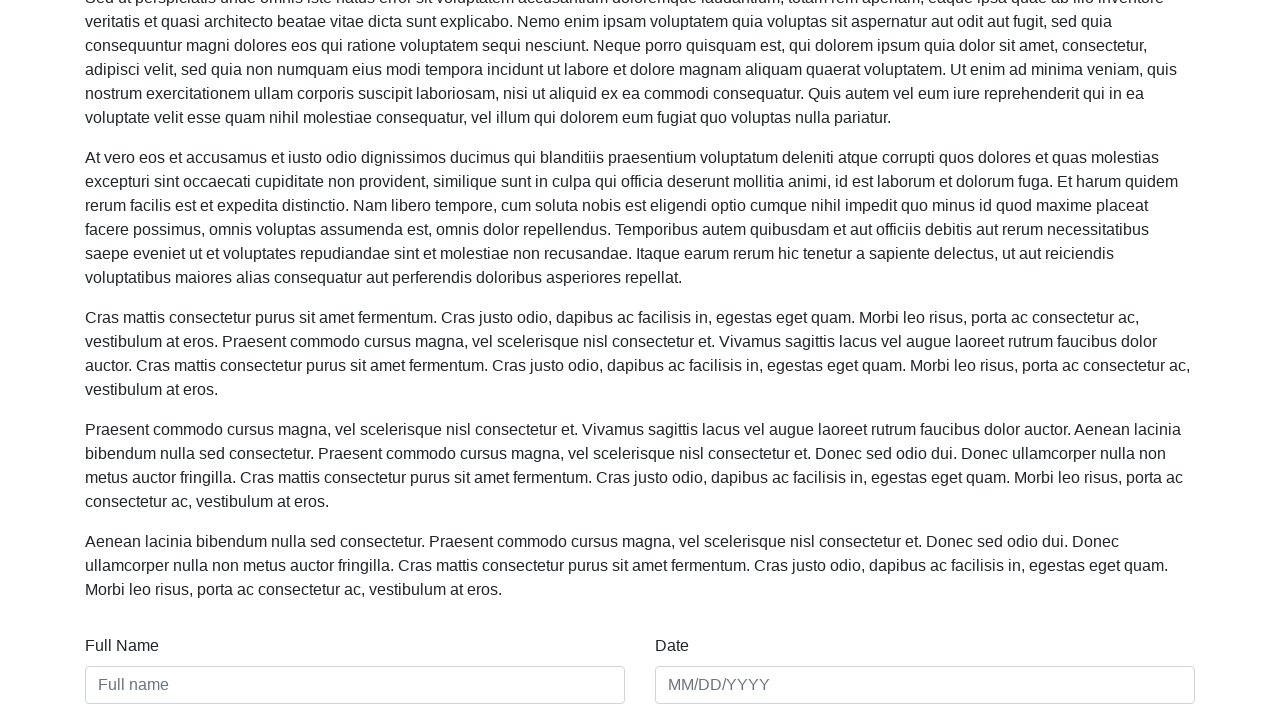

Filled name field with 'Eva Peron' on #name
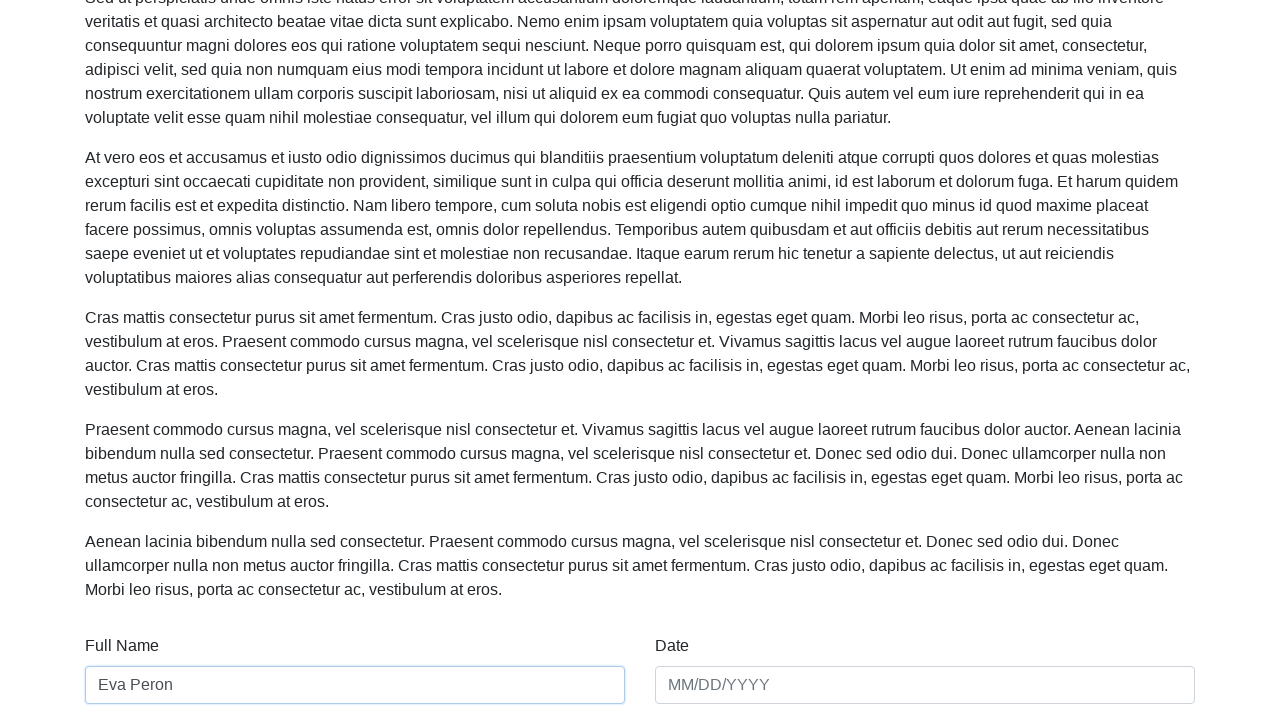

Filled date field with '01/03/2023' on #date
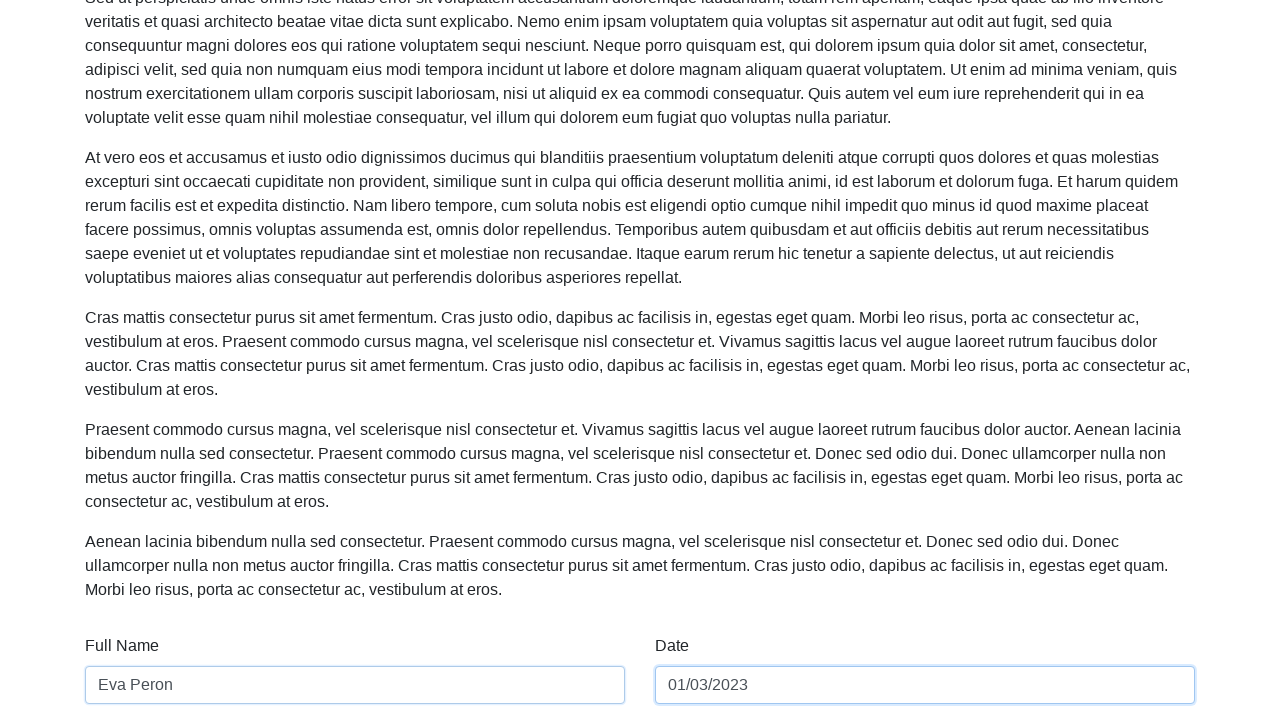

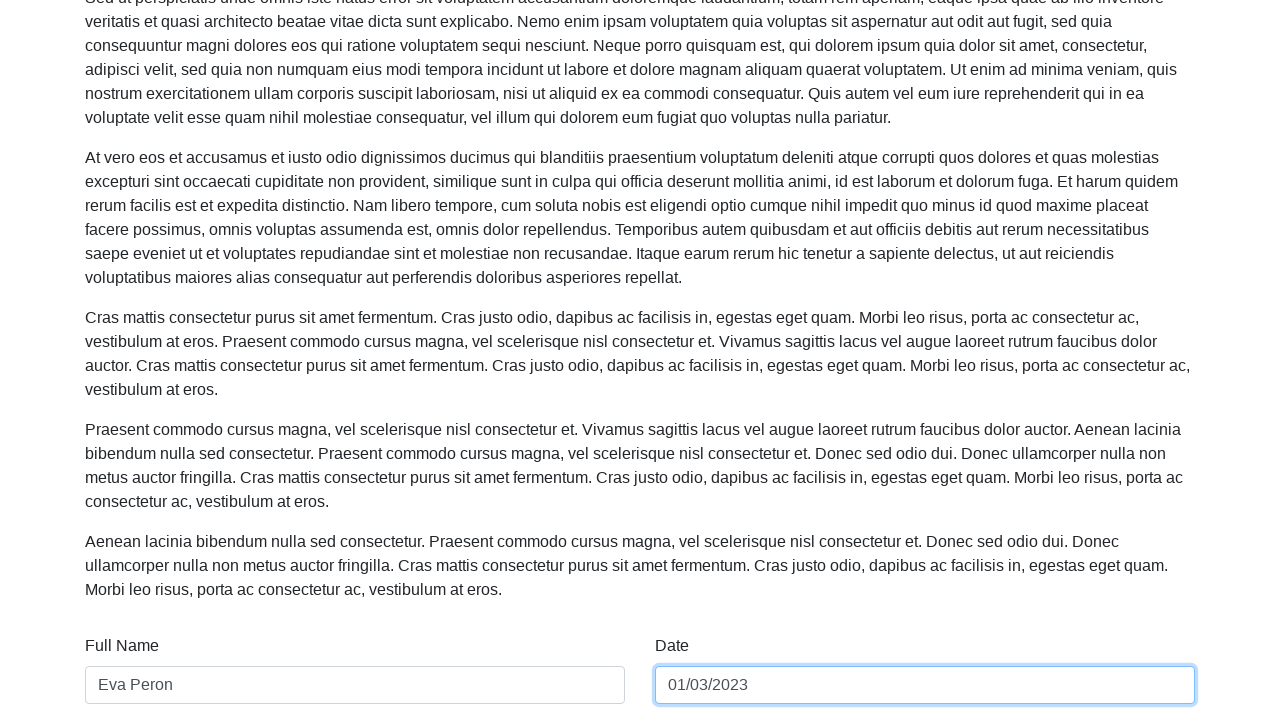